Navigates to the Demoblaze e-commerce demo site and verifies that a product price element ($320) is displayed on the page.

Starting URL: https://www.demoblaze.com/

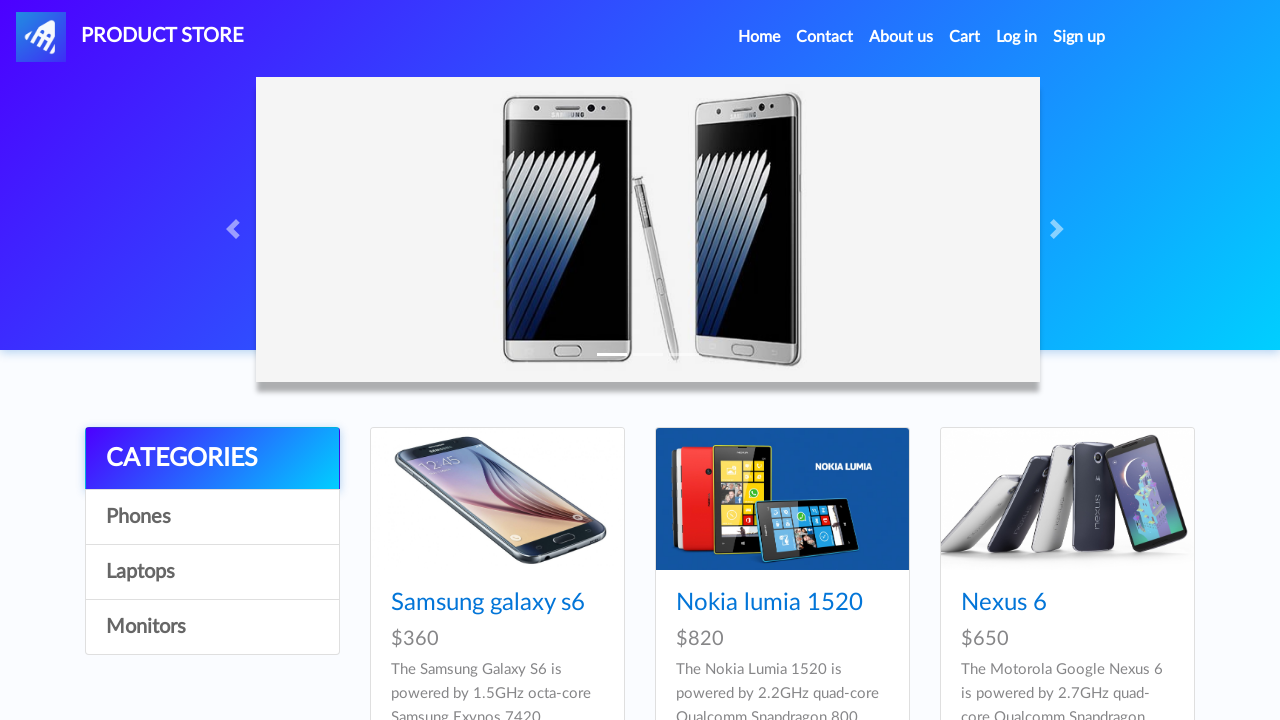

Waited for product price element ($320) to be visible on the page
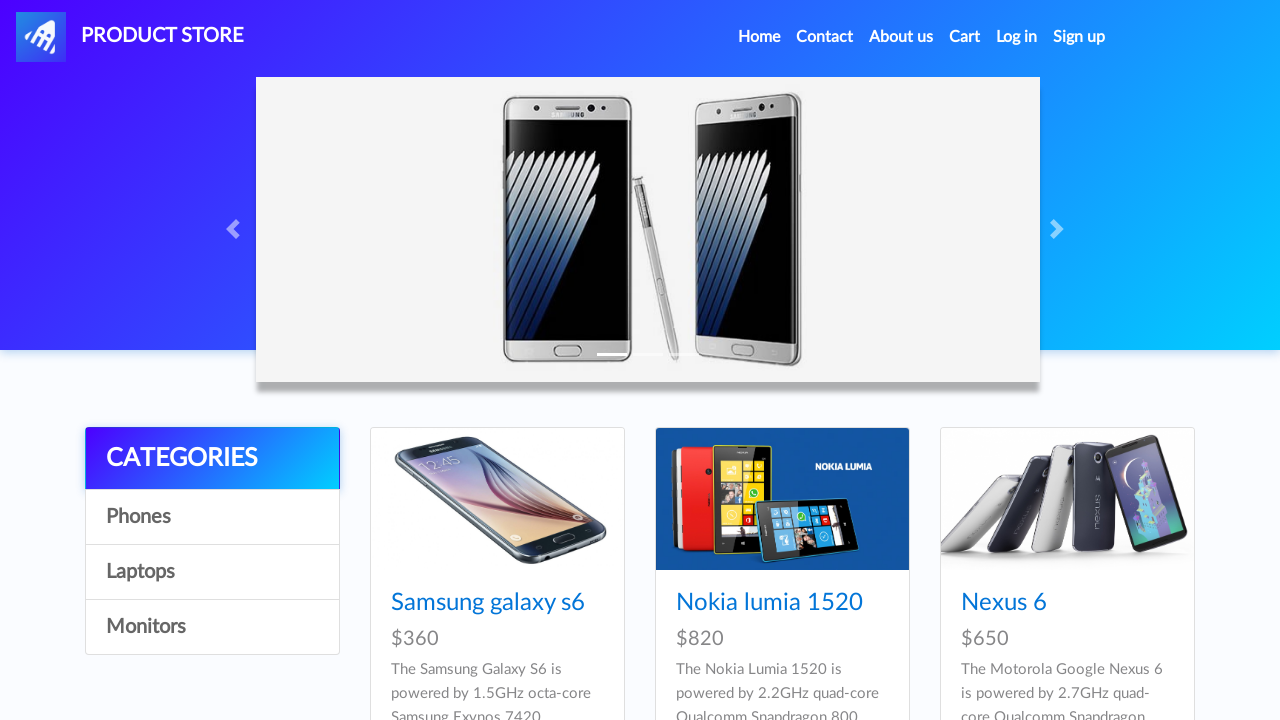

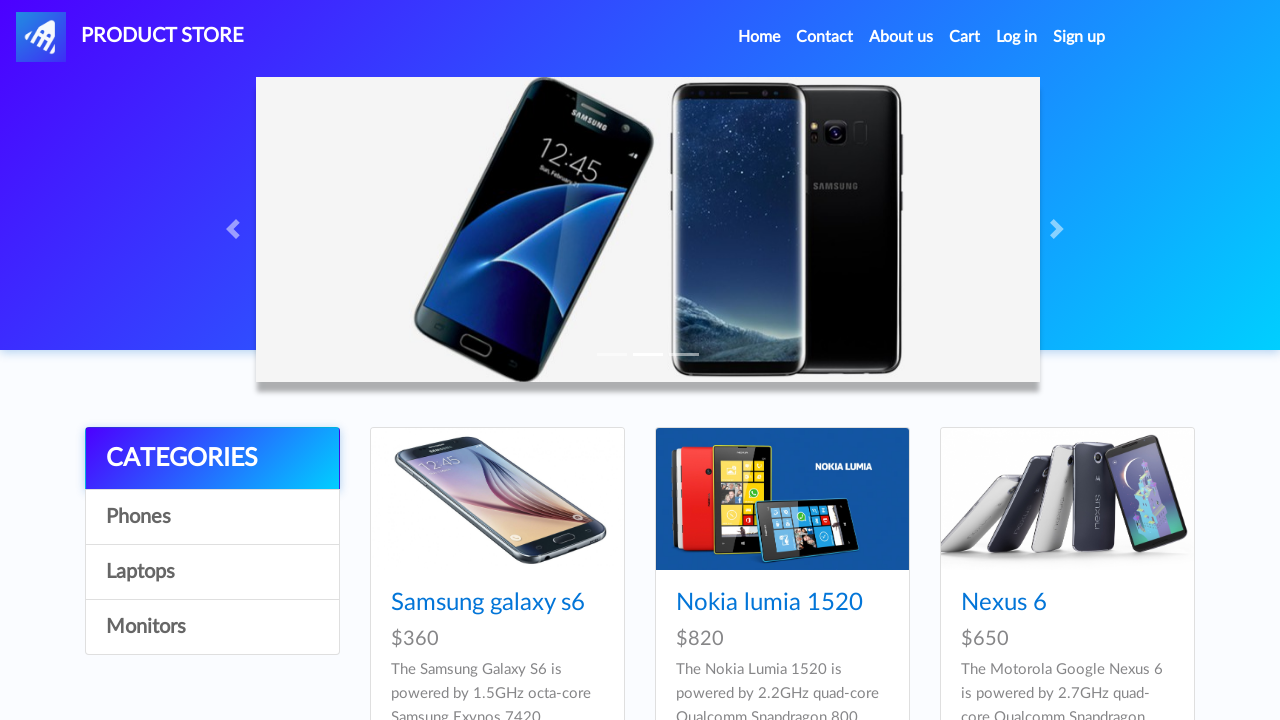